Tests search functionality with gibberish text to verify "No results found" message appears

Starting URL: https://dribbble.com

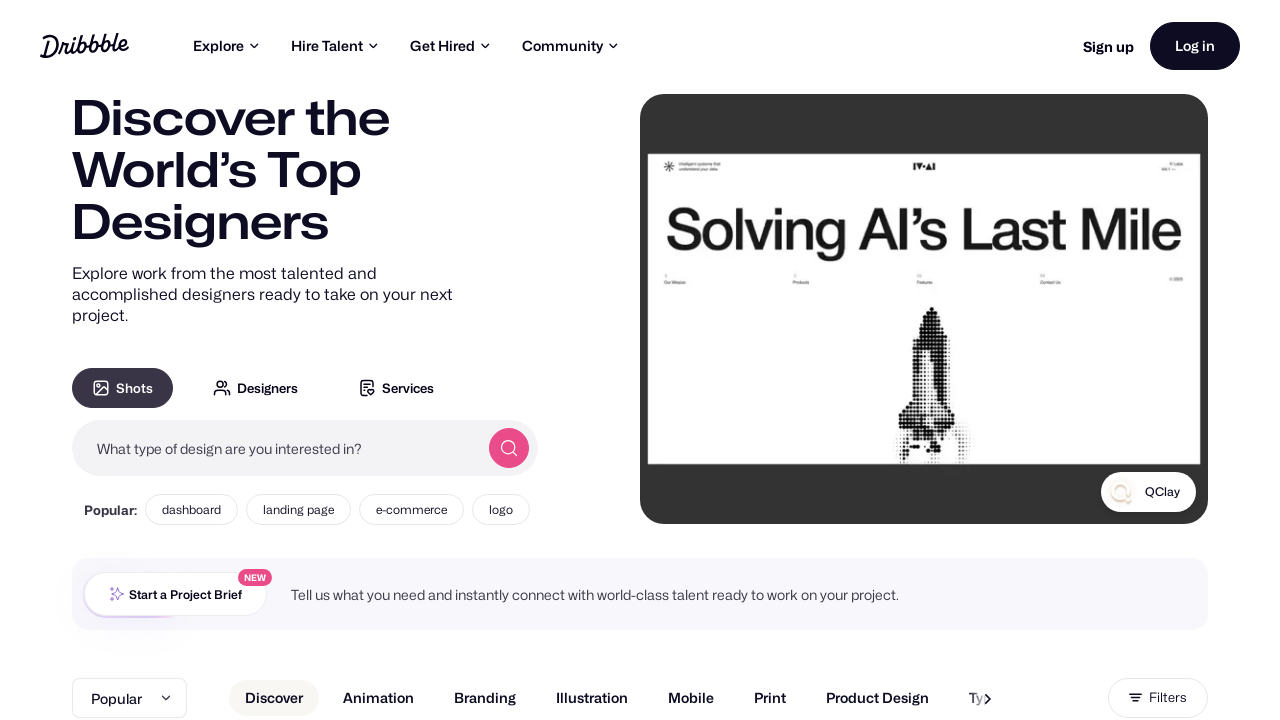

Clicked on search bar at (275, 448) on #autocomplete-1-input
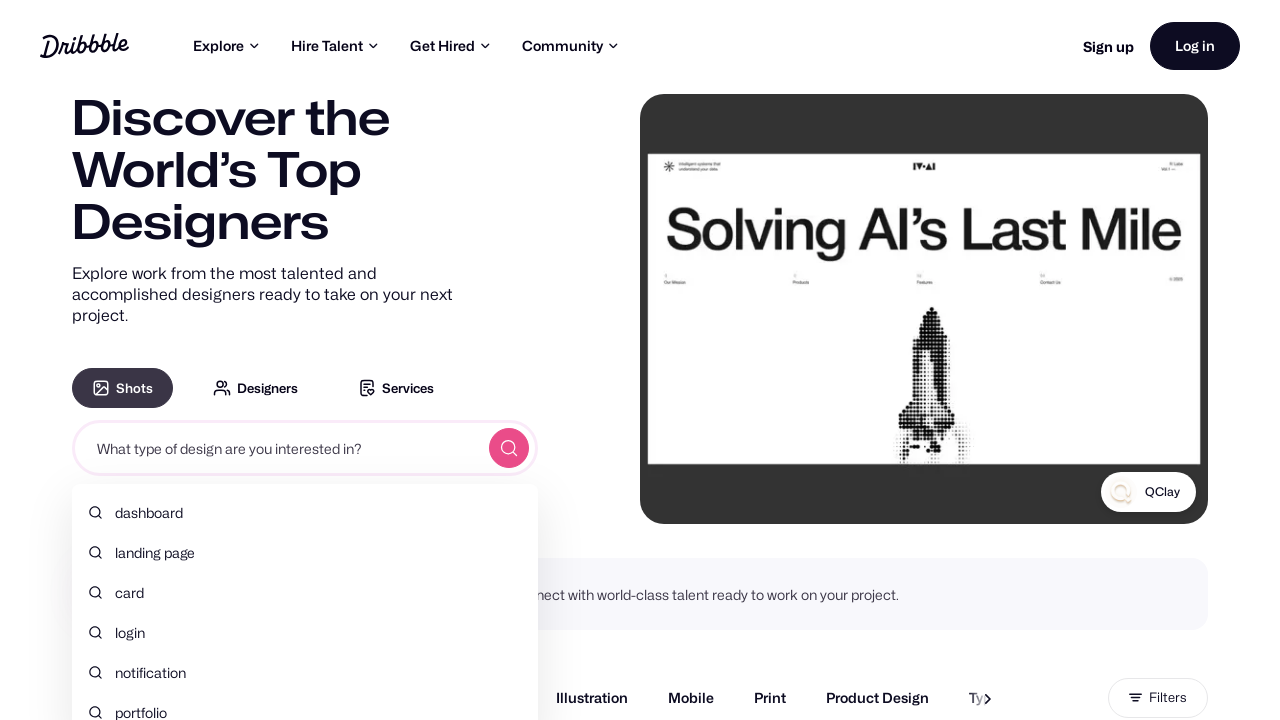

Filled search field with gibberish text 'betdgae' on #autocomplete-1-input
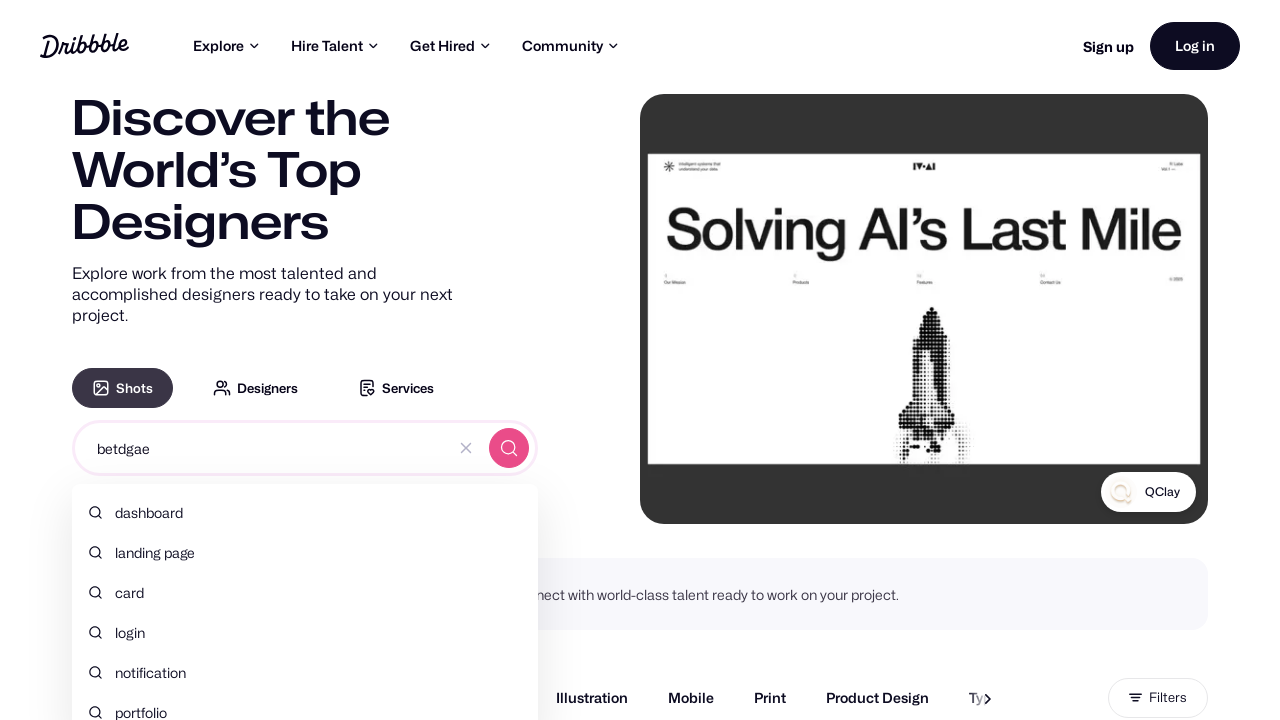

Pressed Enter to submit search query on #autocomplete-1-input
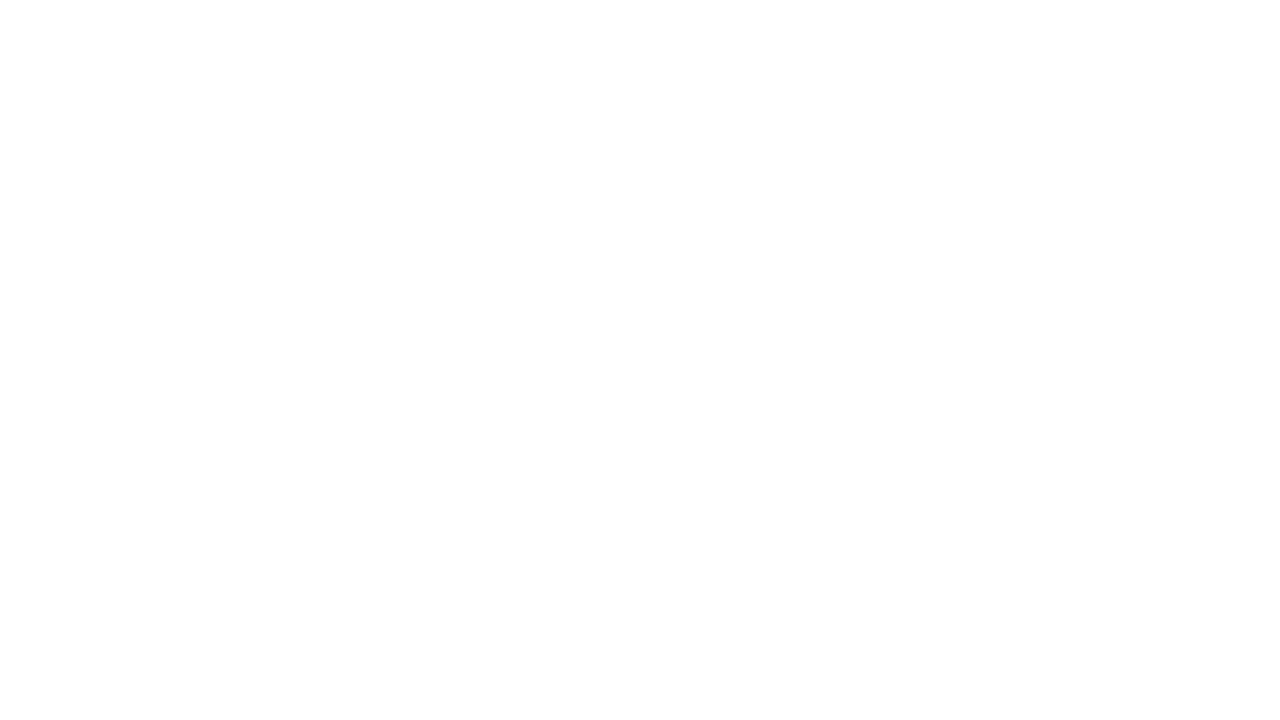

Scrolled down 400px to view results area
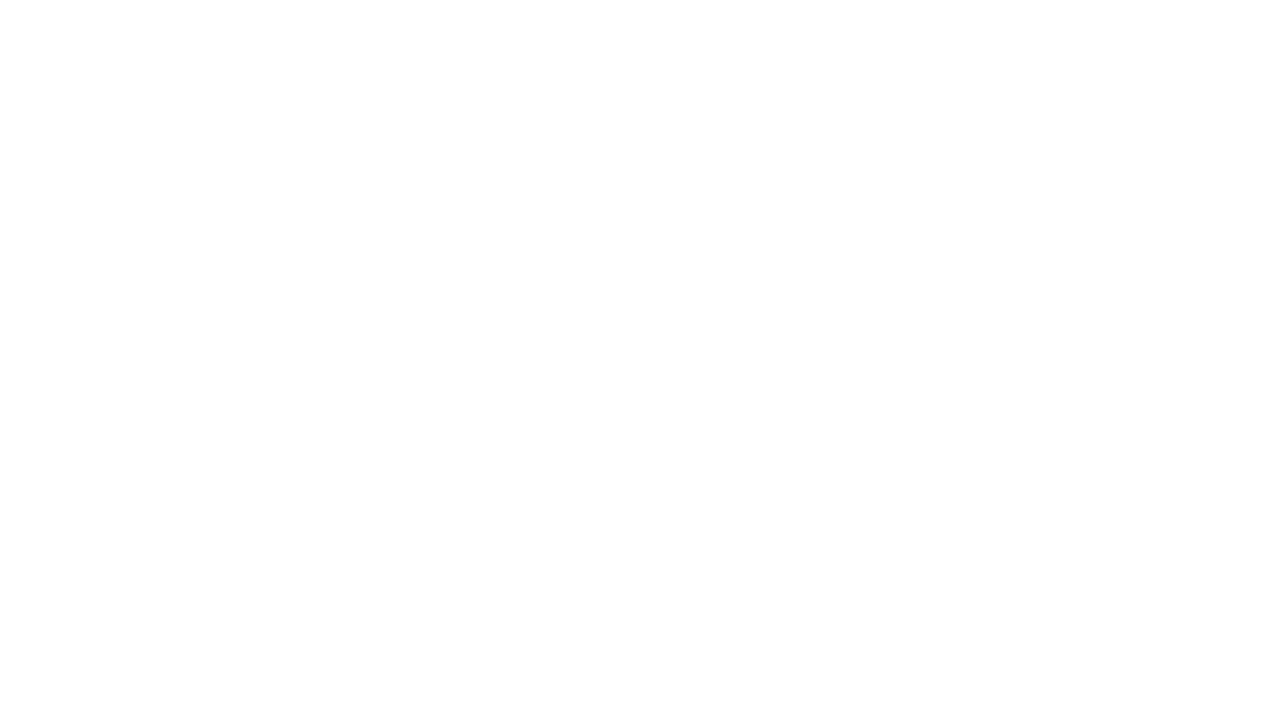

Verified 'No results found' message appeared for gibberish search
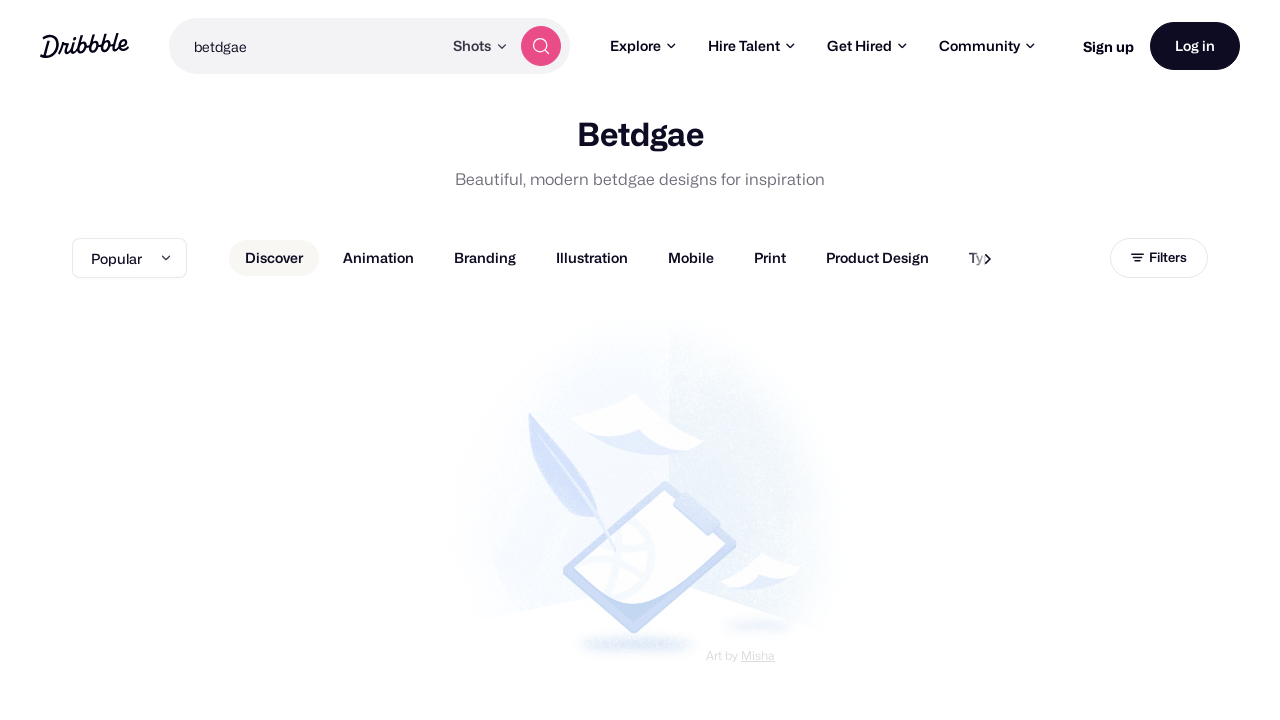

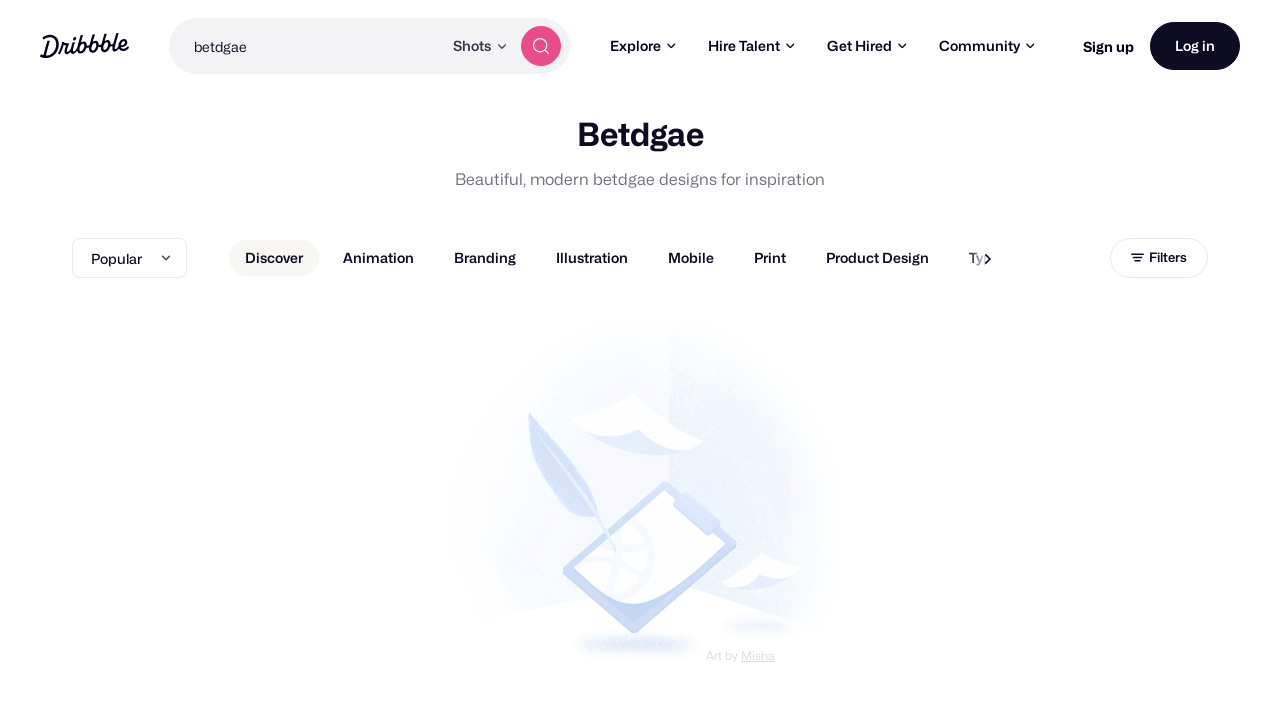